Tests that a message is displayed when the user has no favorite books in the "Mina böcker" view.

Starting URL: https://tap-ht24-testverktyg.github.io/exam-template/

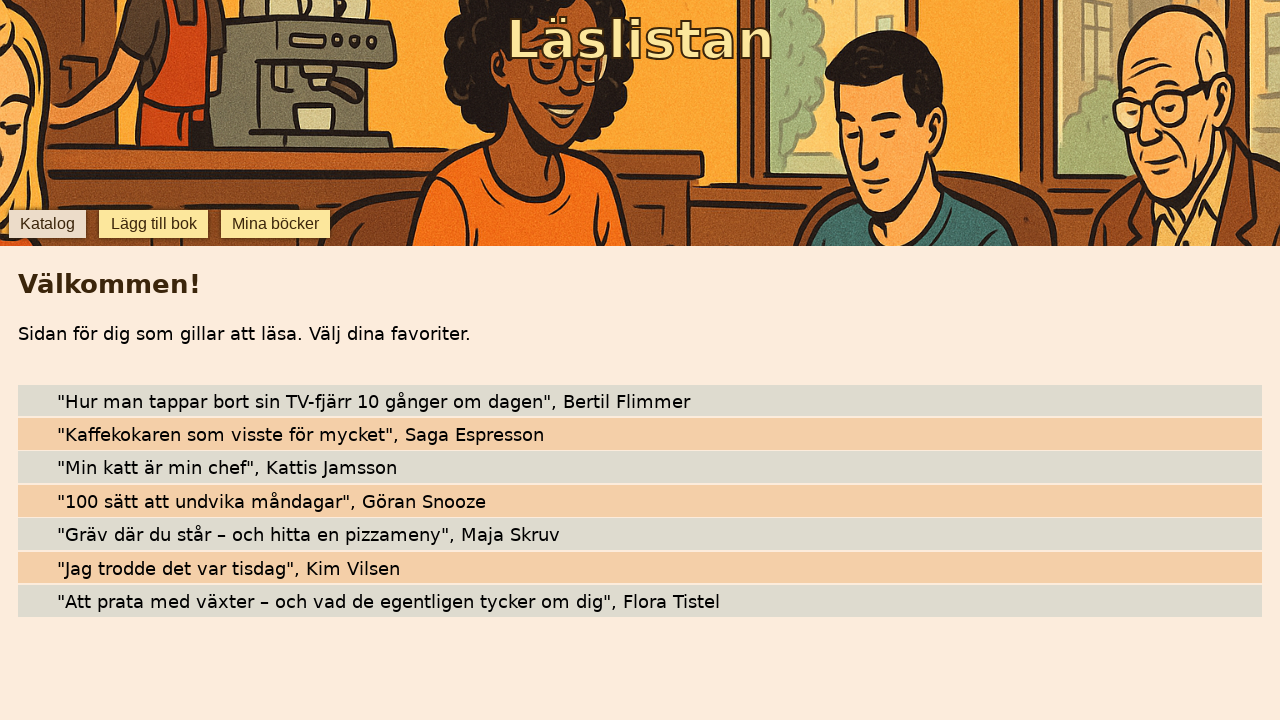

Clicked on 'Mina böcker' button to navigate to My Books view at (276, 224) on button:has-text('Mina böcker')
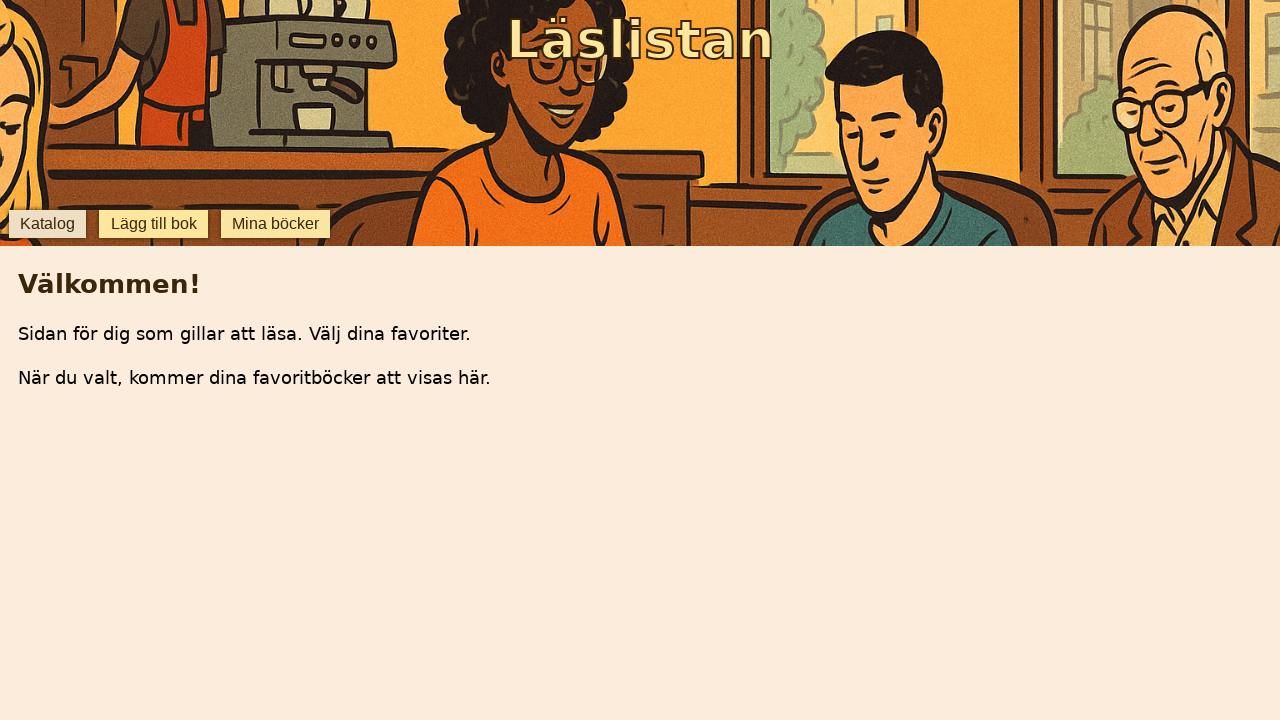

Verified that empty state message 'När du valt, kommer dina favoritböcker att visas här.' is displayed
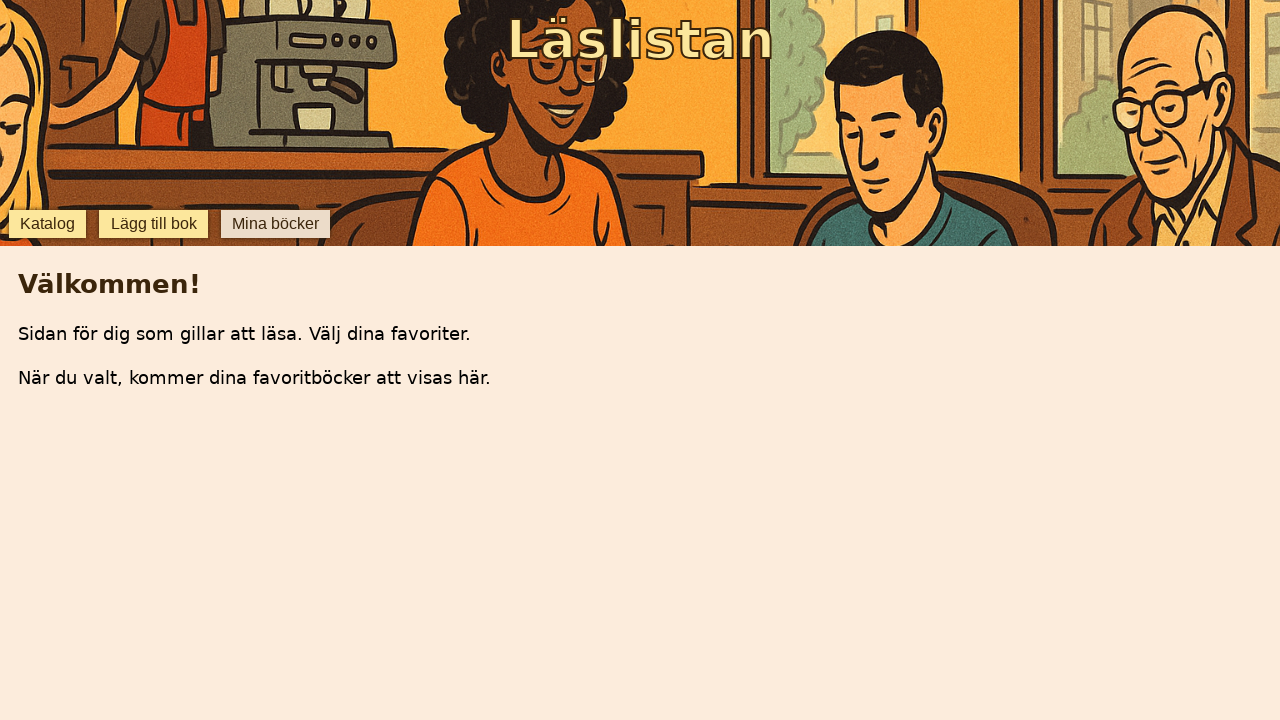

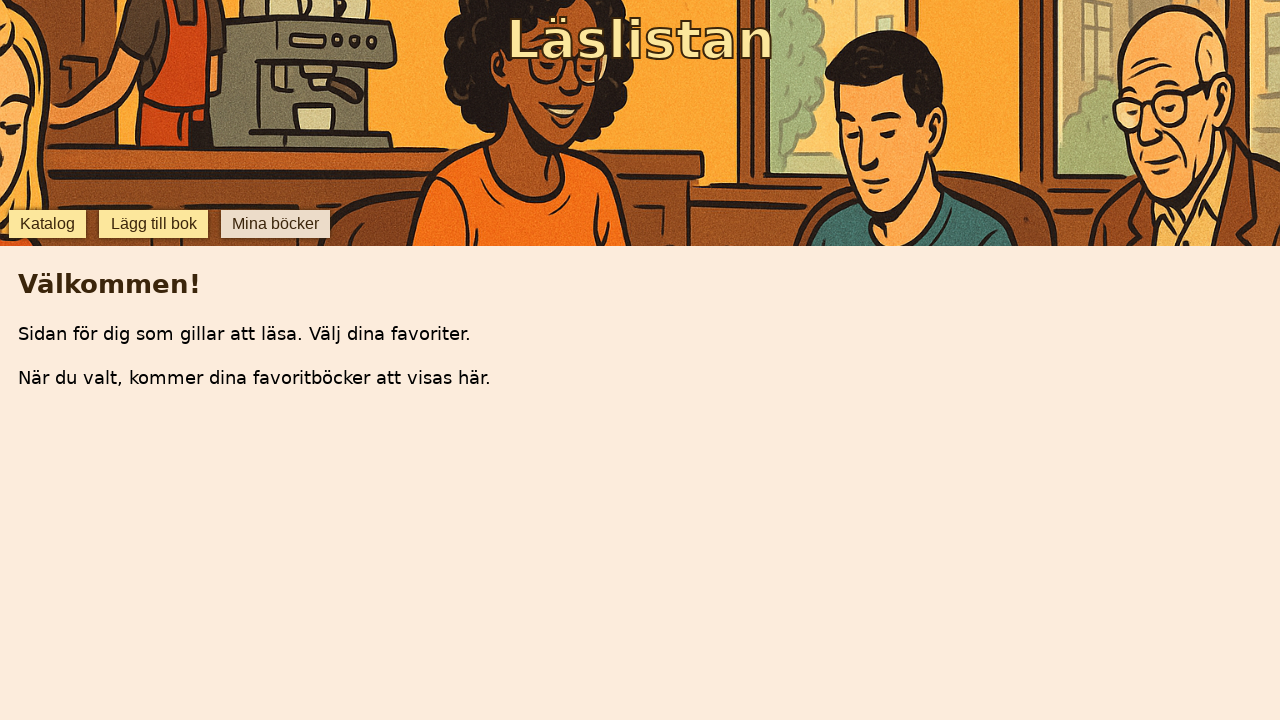